Tests clicking a button with non-breaking space character in its text

Starting URL: http://uitestingplayground.com/

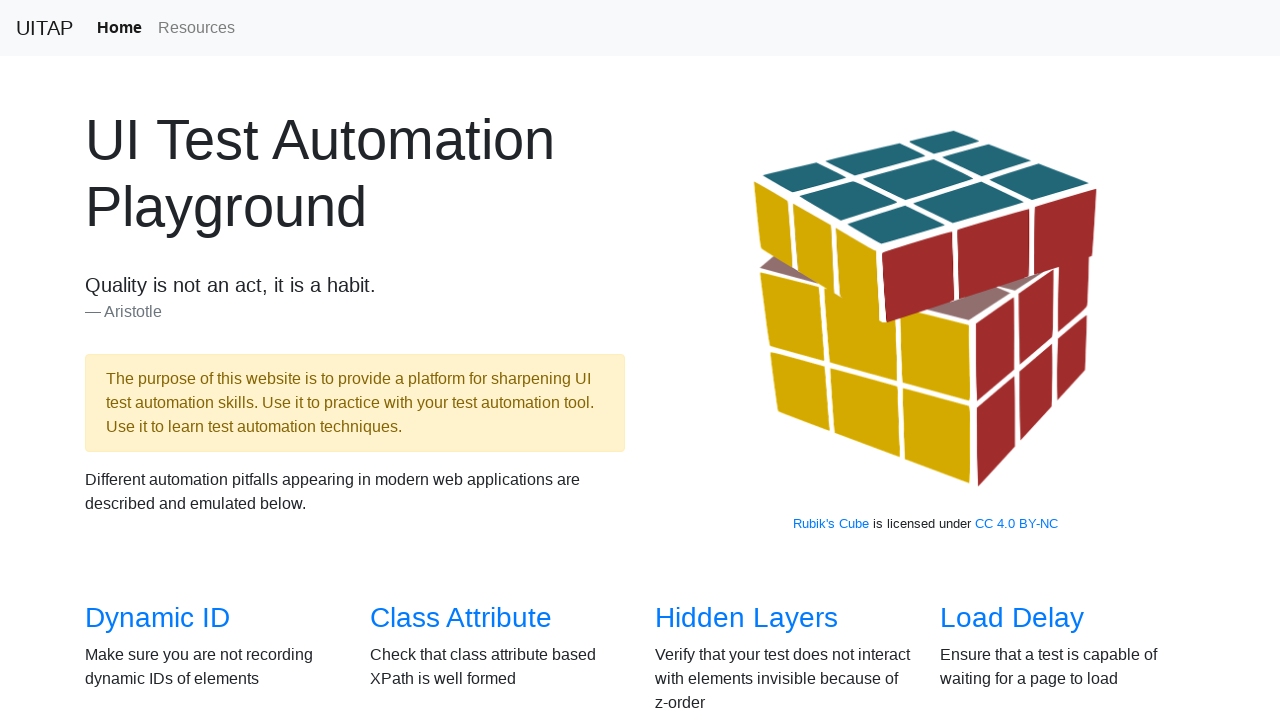

Clicked 'Non-Breaking Space' link at (1026, 343) on internal:role=link[name="Non-Breaking Space"i]
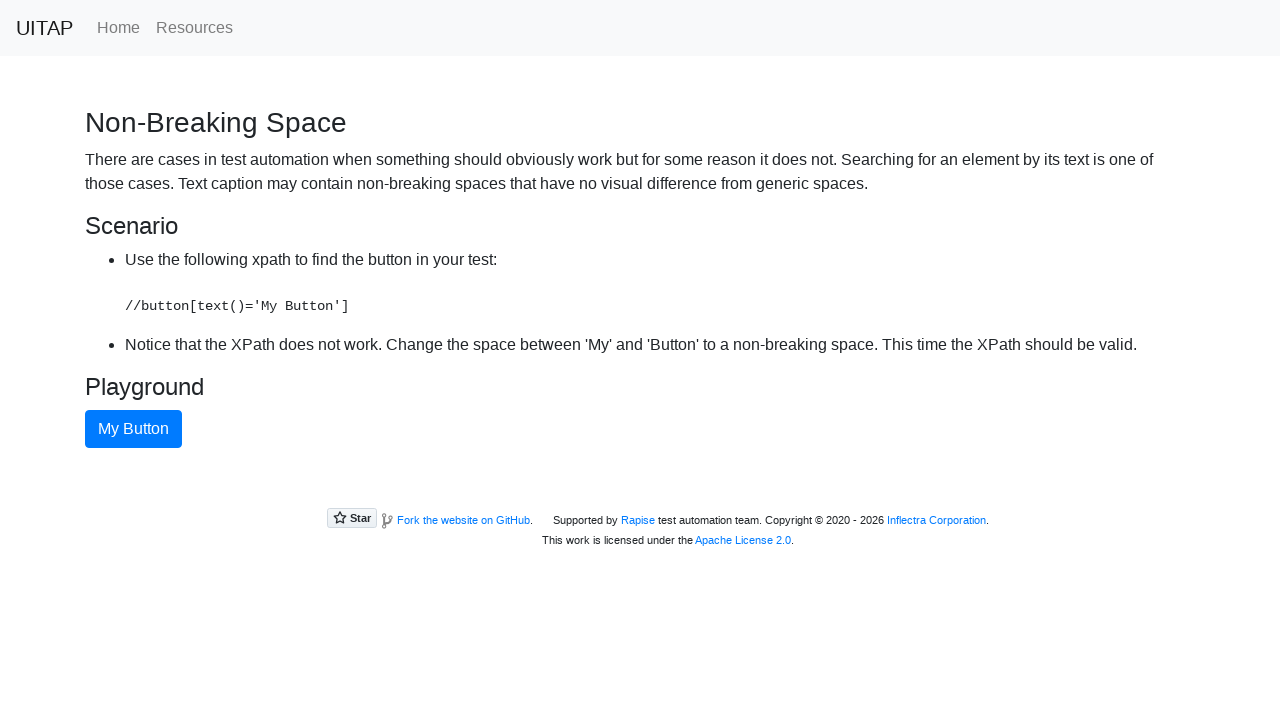

Clicked button with non-breaking space character in text at (134, 429) on xpath=//button[text()='My Button']
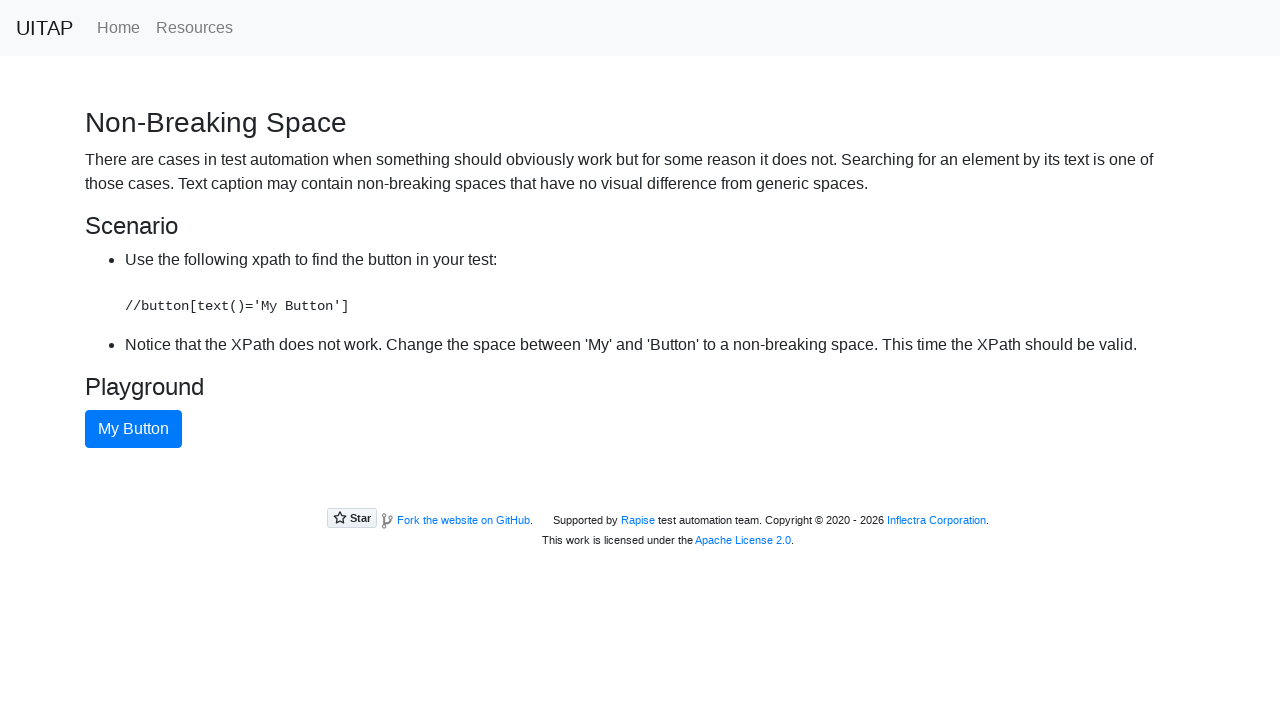

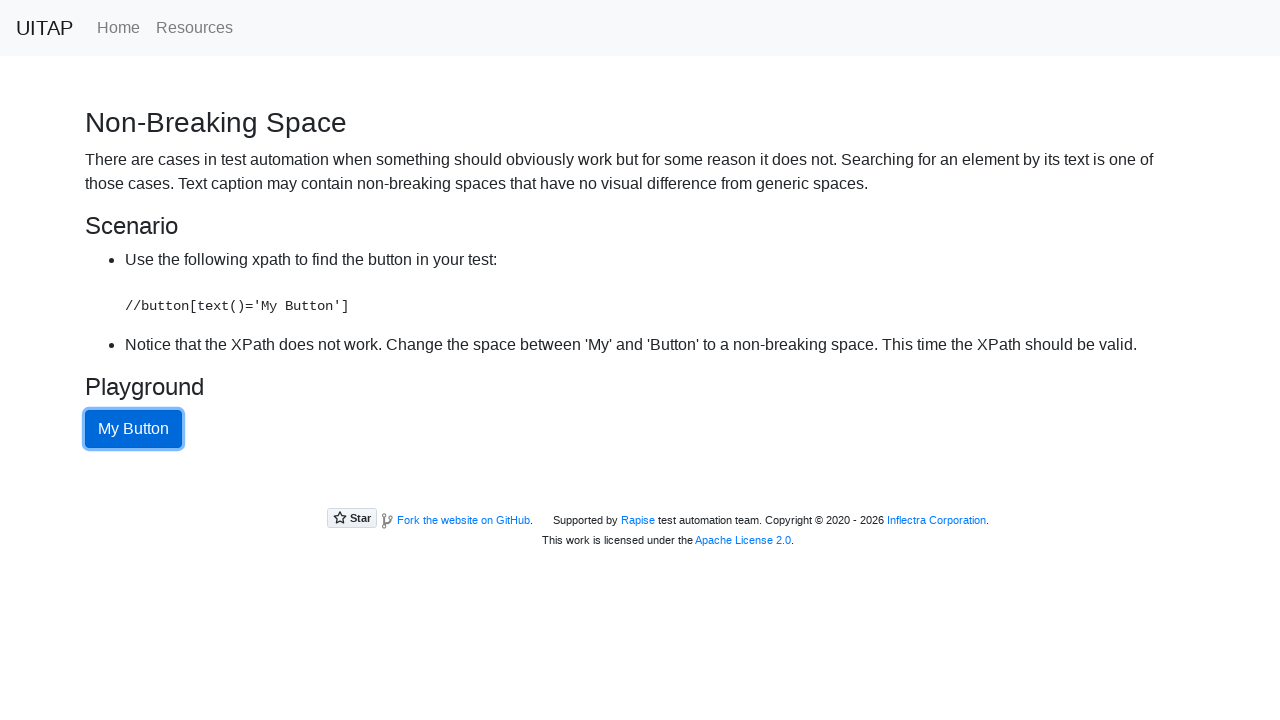